Tests hover interactions by moving mouse over a figure element to reveal a hidden profile link, then clicking on it

Starting URL: http://the-internet.herokuapp.com/hovers

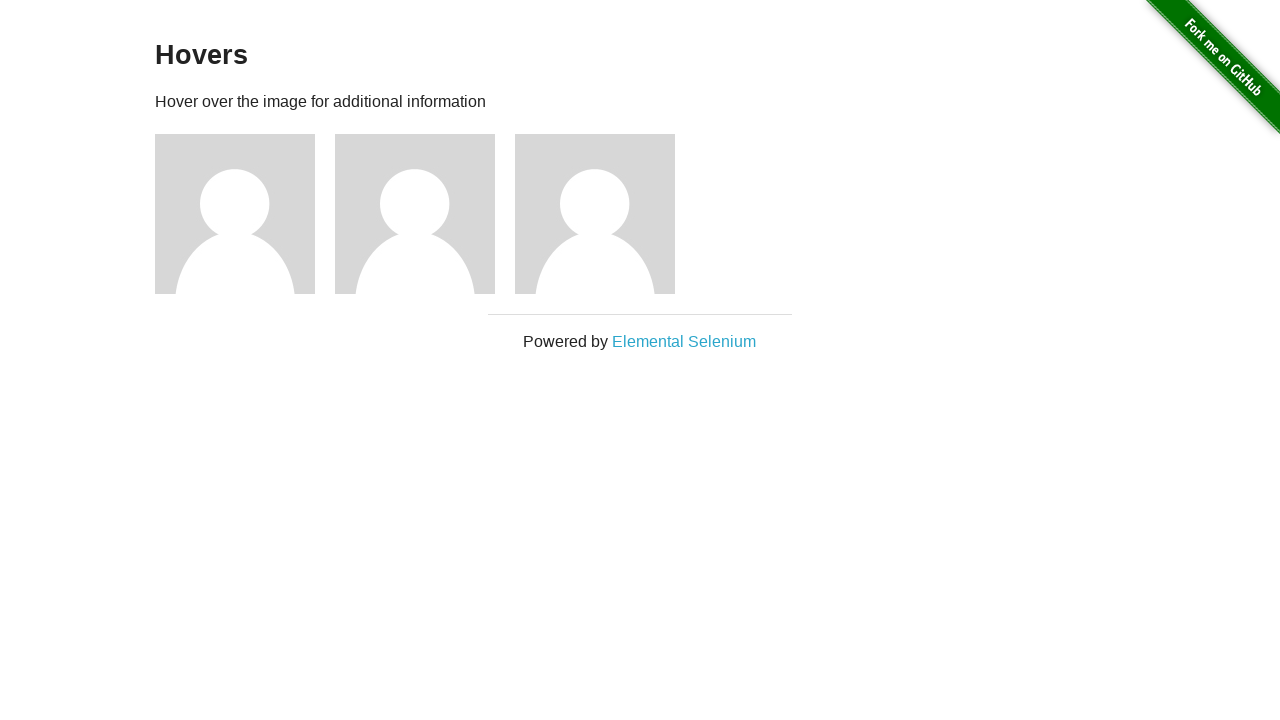

Navigated to hover interactions page
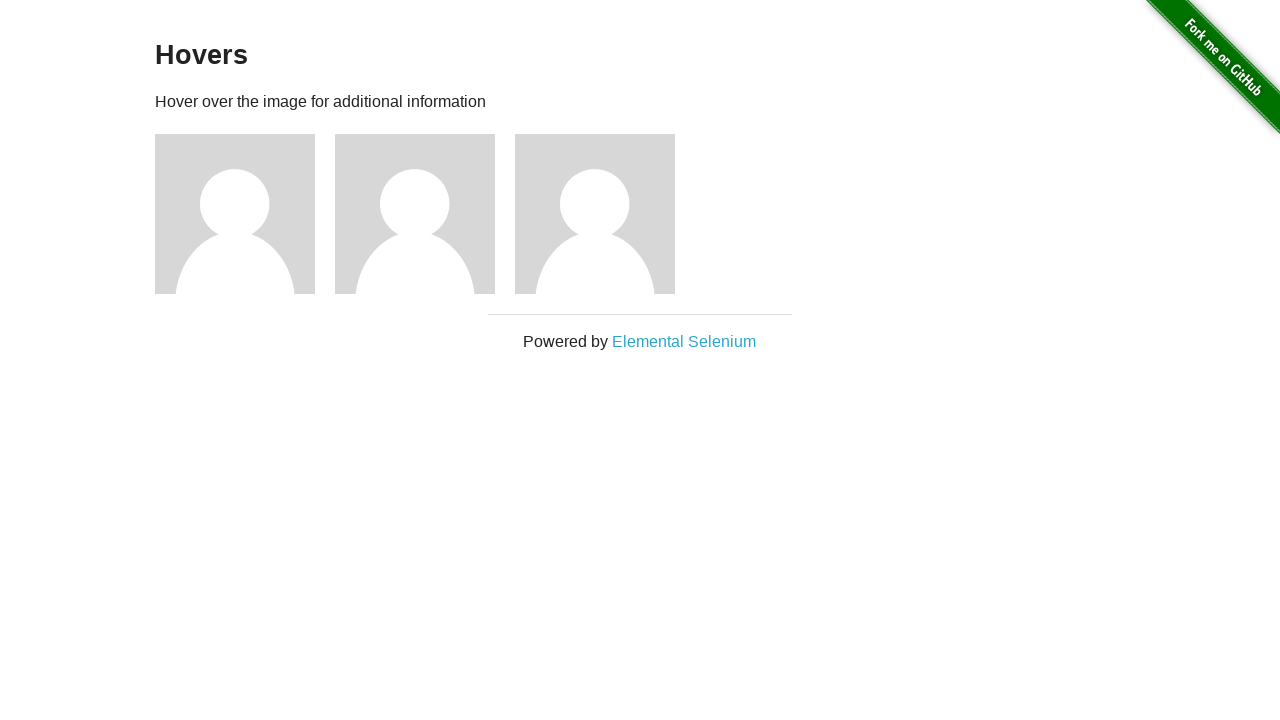

Hovered over figure element to reveal hidden profile link at (245, 214) on xpath=//div[@class='figure']
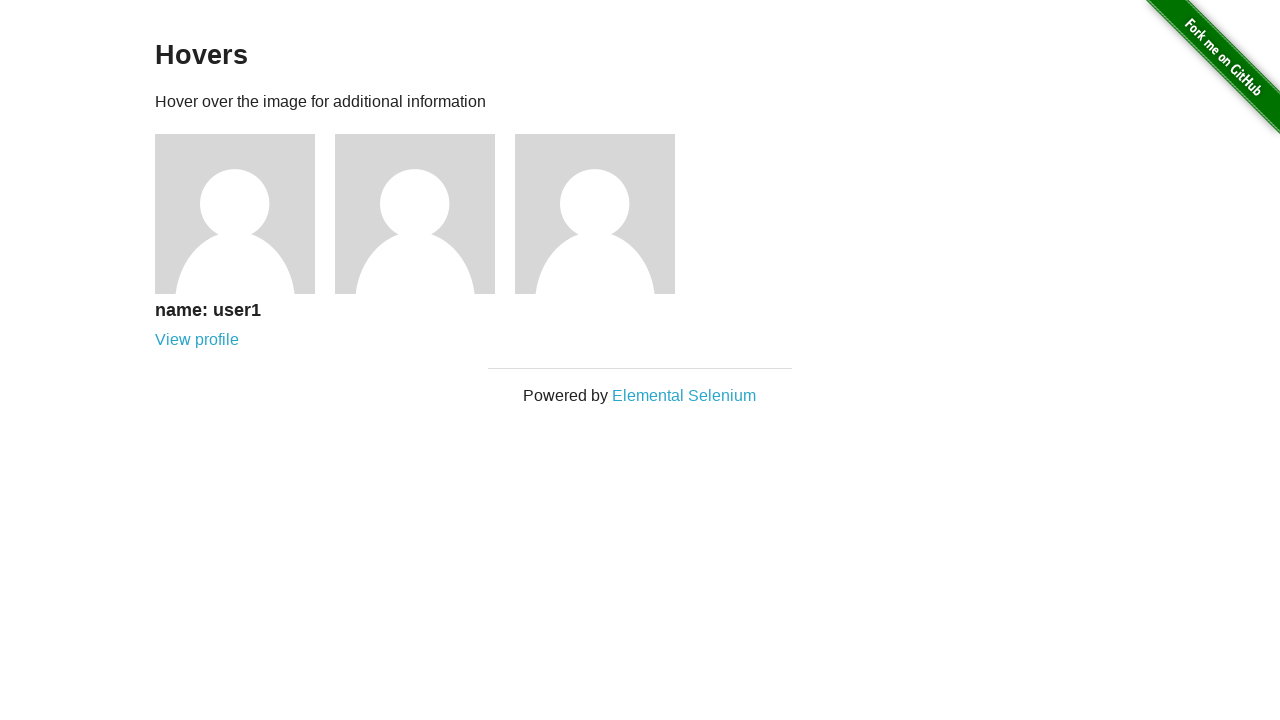

Clicked on the View profile link at (197, 340) on xpath=//a[contains(text(),'View profile')]
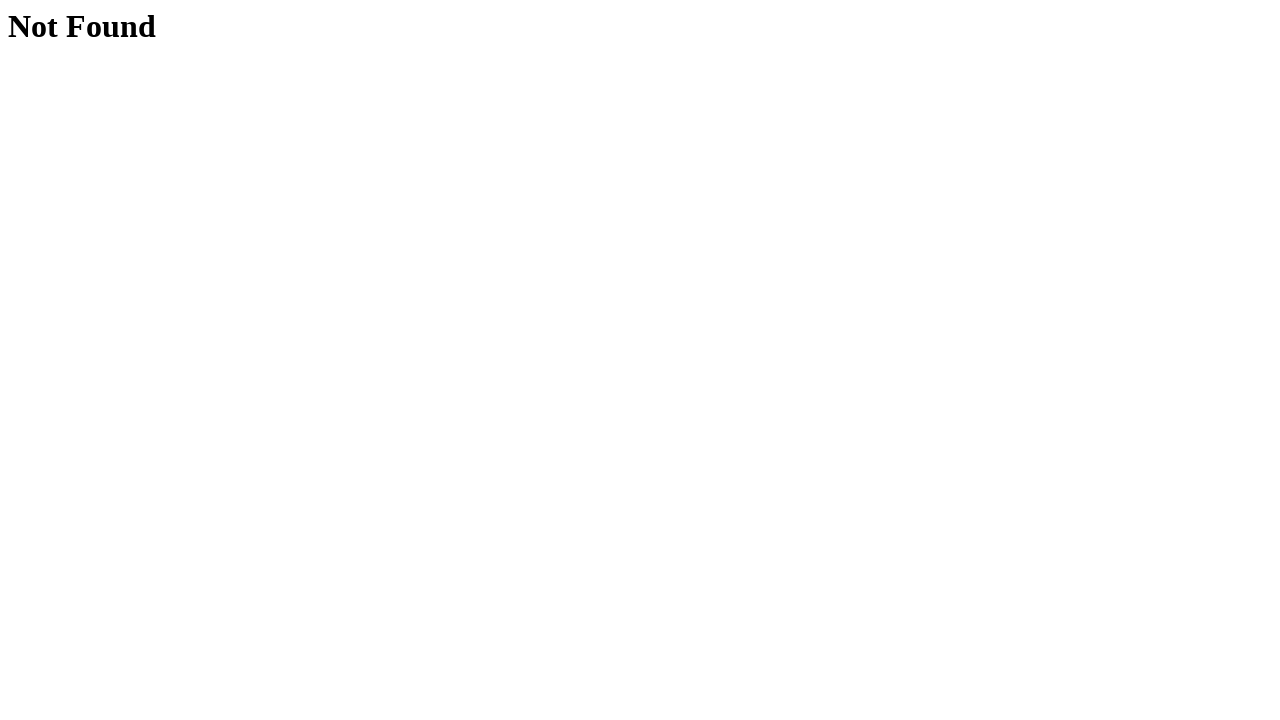

Navigation completed and page loaded
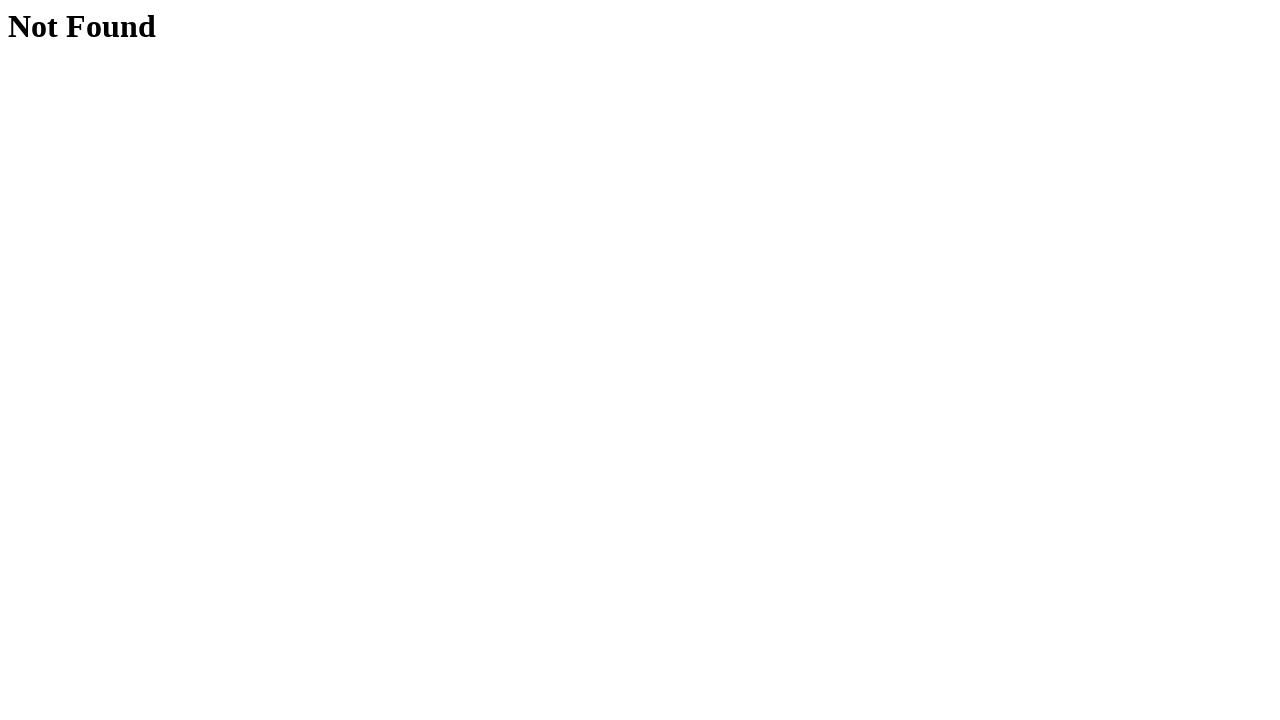

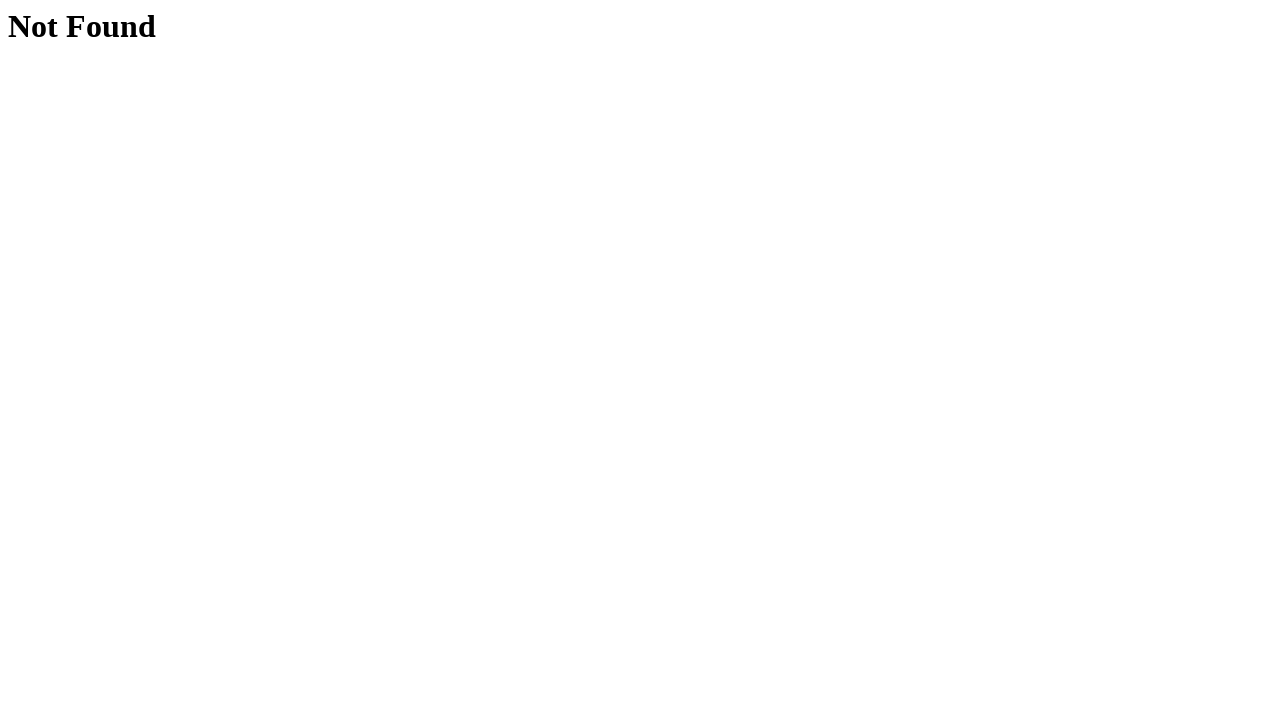